Tests that clicking Clear completed removes all completed items from the list

Starting URL: https://demo.playwright.dev/todomvc

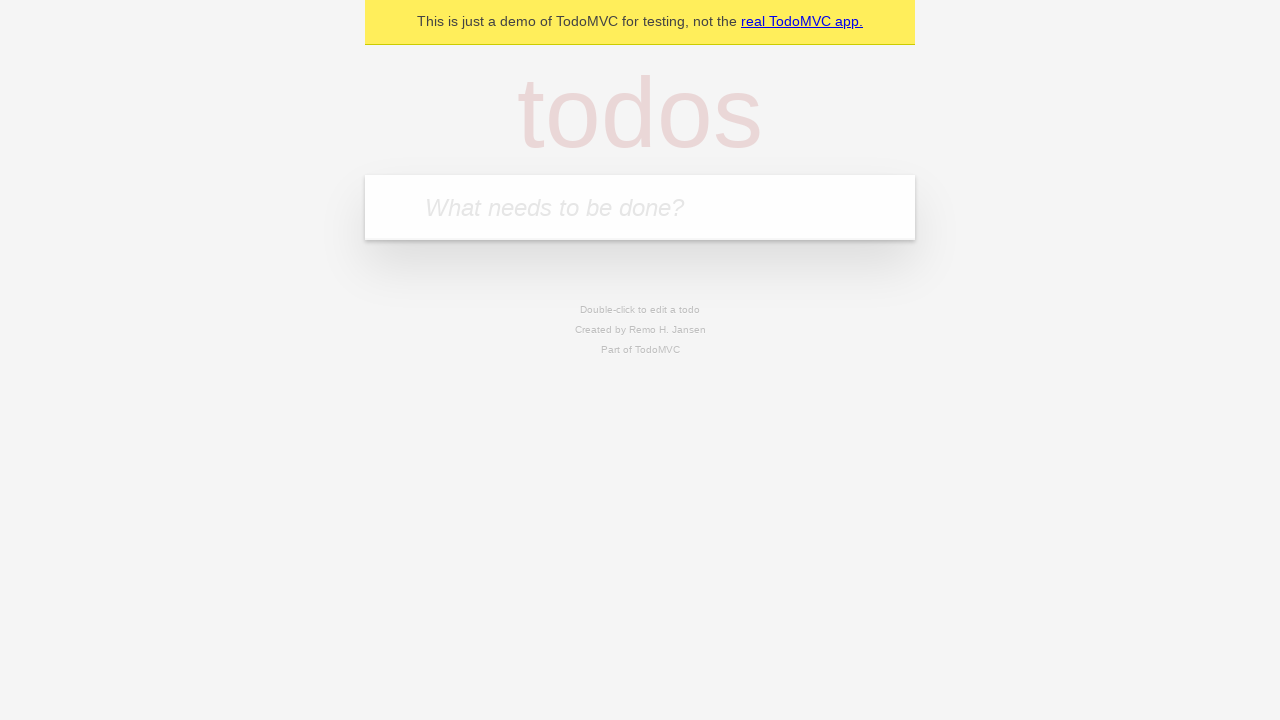

Filled todo input with 'buy some cheese' on internal:attr=[placeholder="What needs to be done?"i]
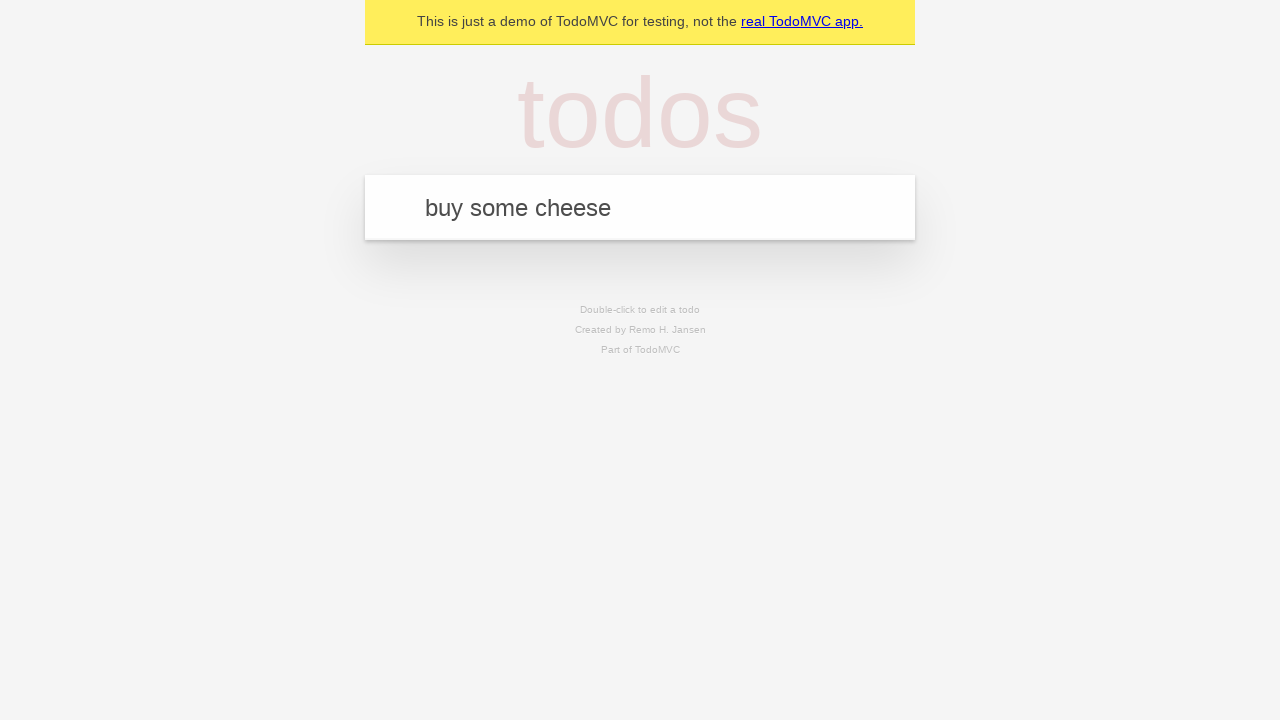

Pressed Enter to add first todo item on internal:attr=[placeholder="What needs to be done?"i]
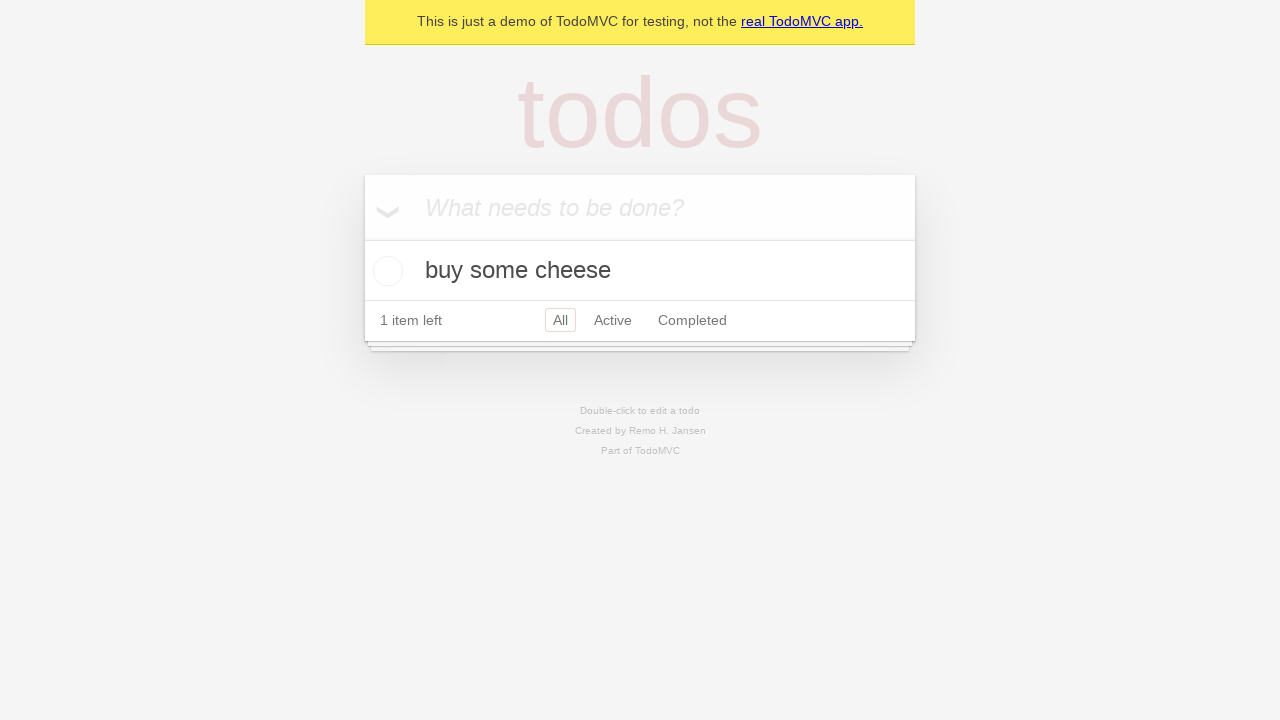

Filled todo input with 'feed the cat' on internal:attr=[placeholder="What needs to be done?"i]
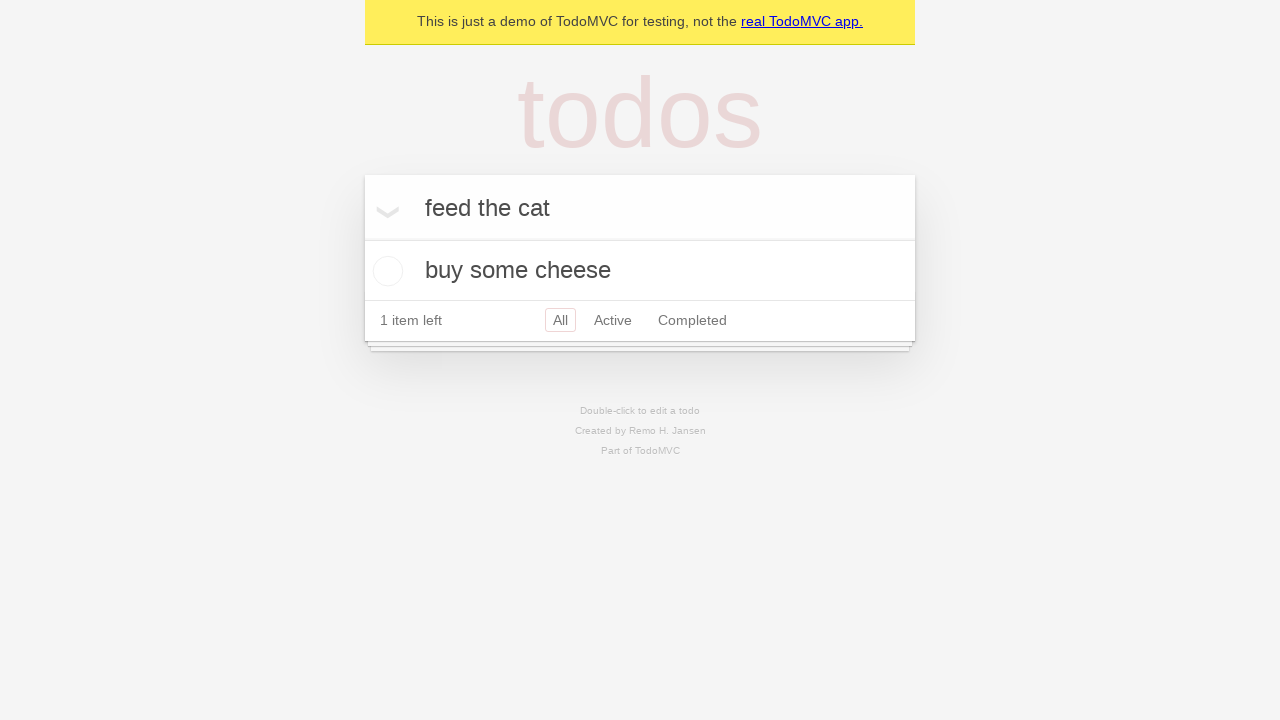

Pressed Enter to add second todo item on internal:attr=[placeholder="What needs to be done?"i]
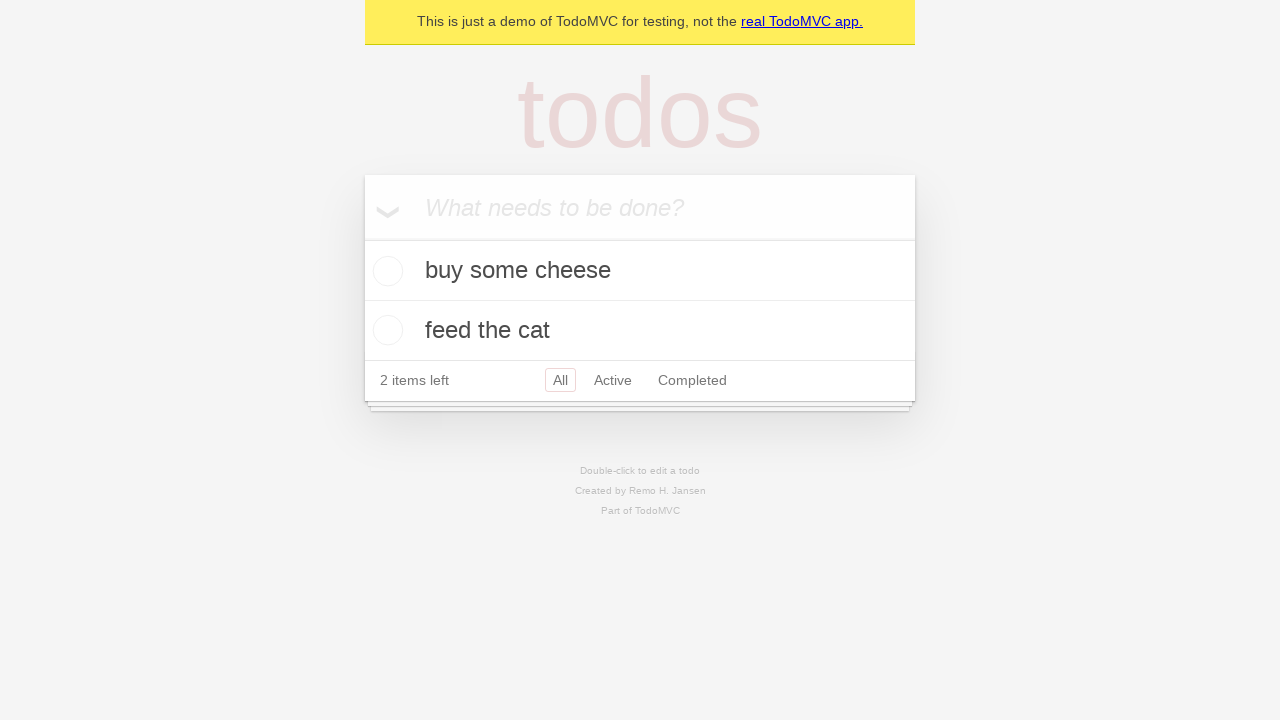

Filled todo input with 'book a doctors appointment' on internal:attr=[placeholder="What needs to be done?"i]
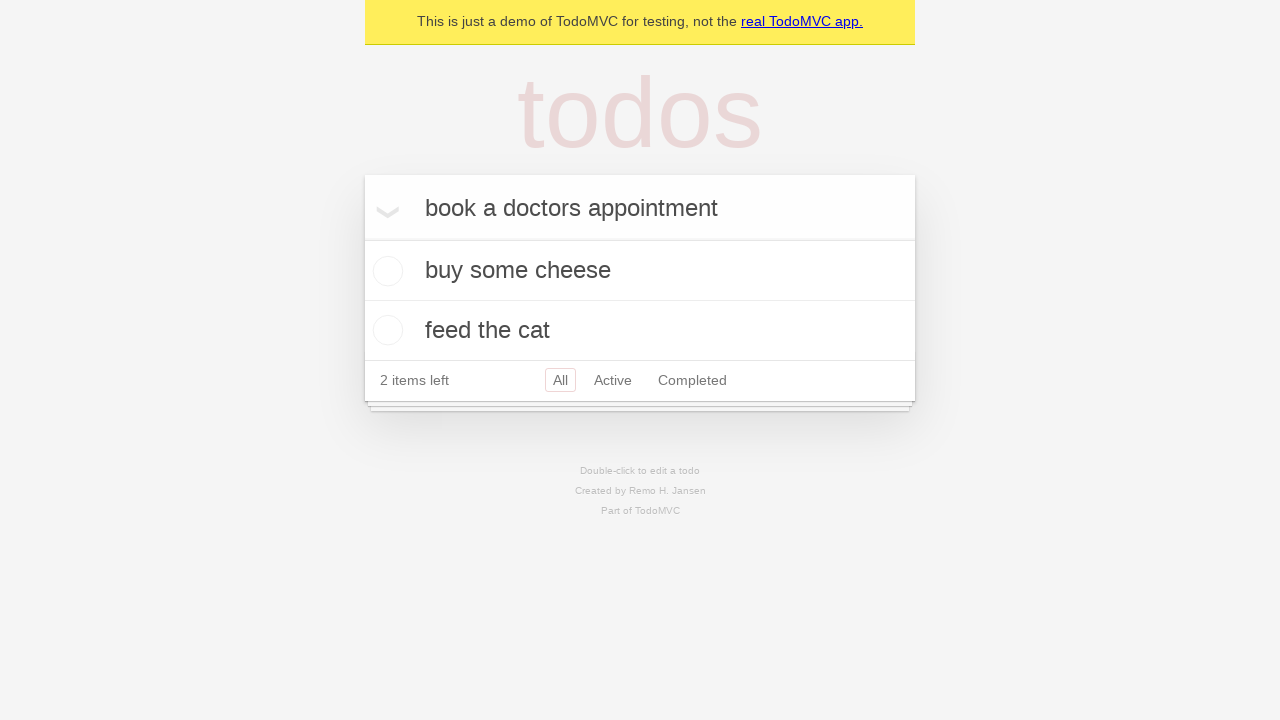

Pressed Enter to add third todo item on internal:attr=[placeholder="What needs to be done?"i]
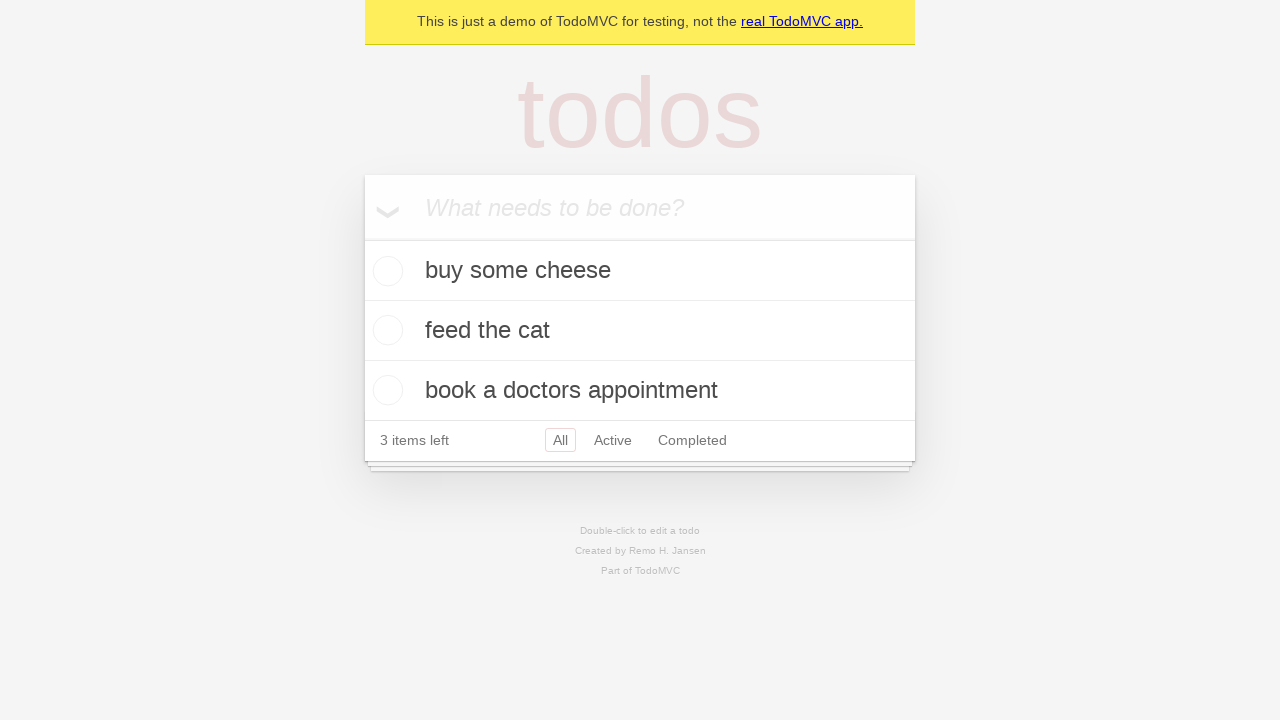

Checked the second todo item checkbox at (385, 330) on internal:testid=[data-testid="todo-item"s] >> nth=1 >> internal:role=checkbox
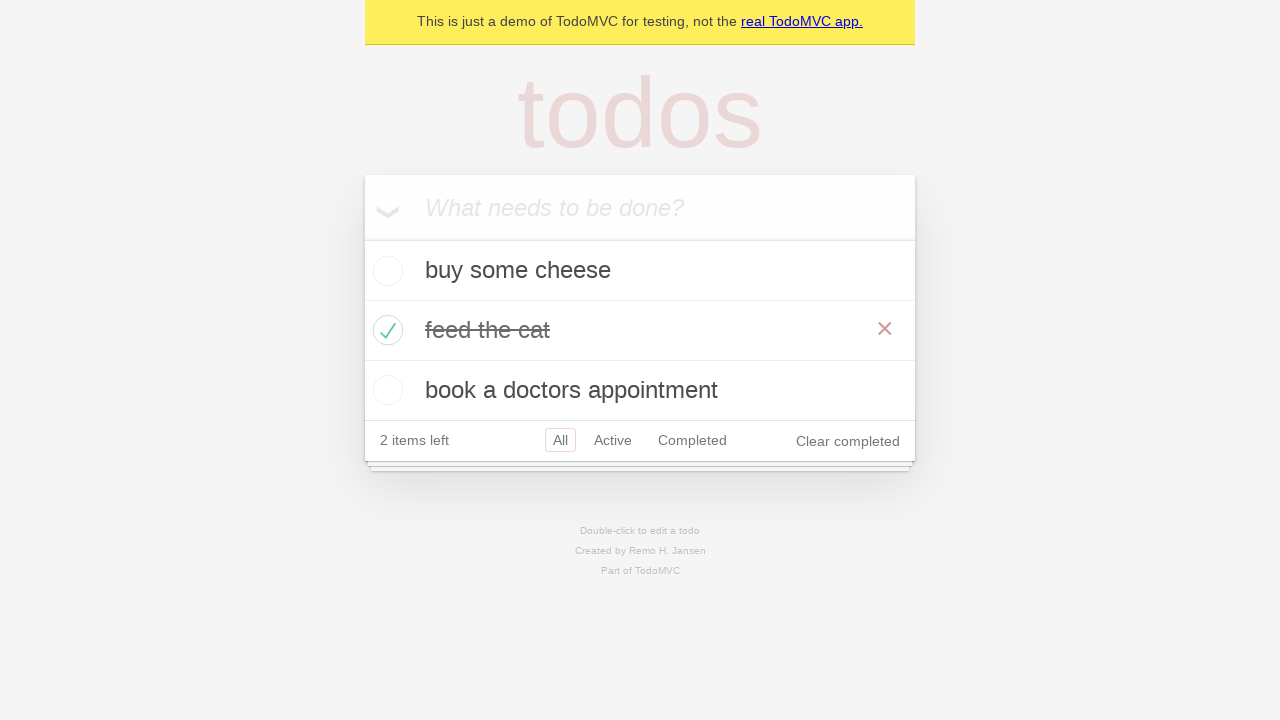

Clicked 'Clear completed' button at (848, 441) on internal:role=button[name="Clear completed"i]
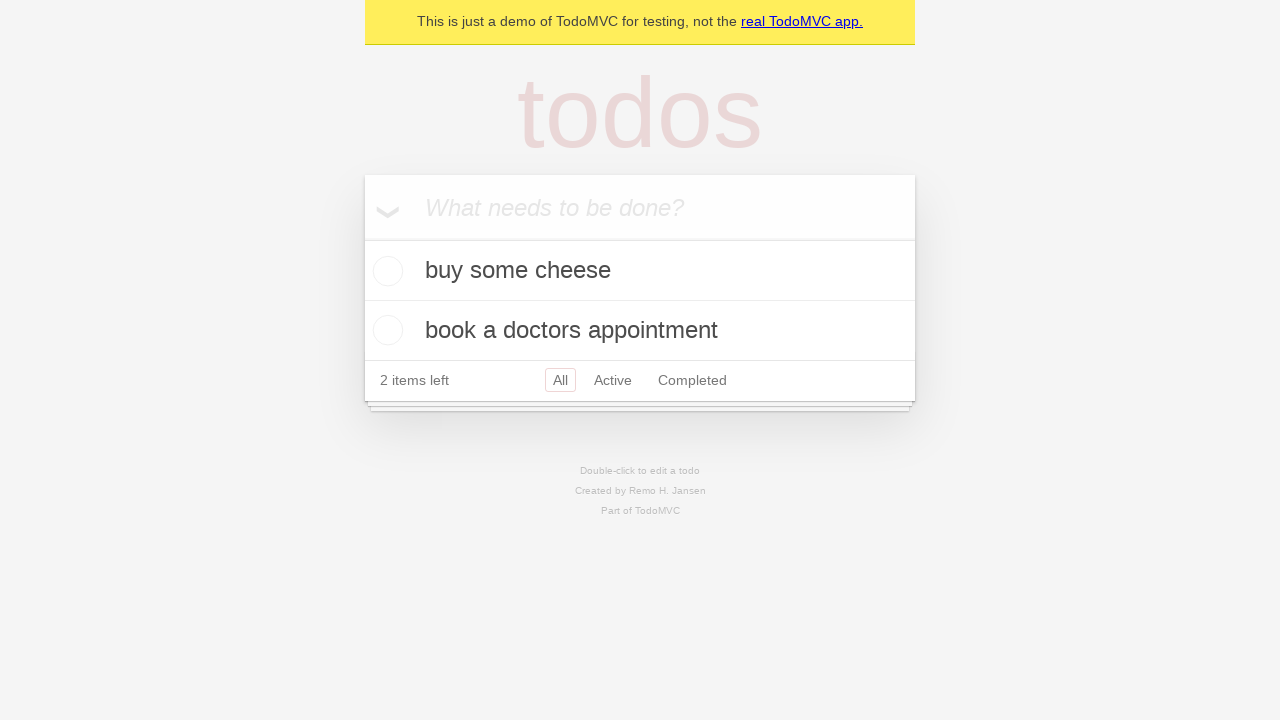

Verified that only 2 todo items remain after clearing completed items
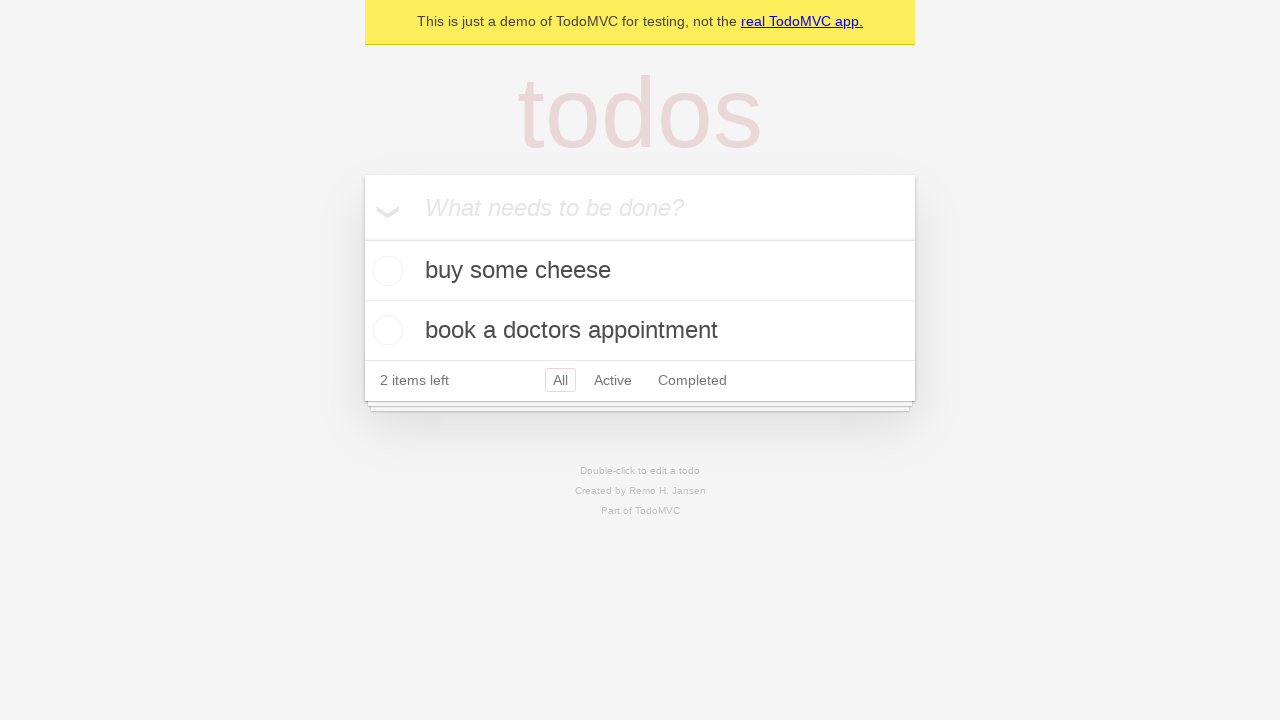

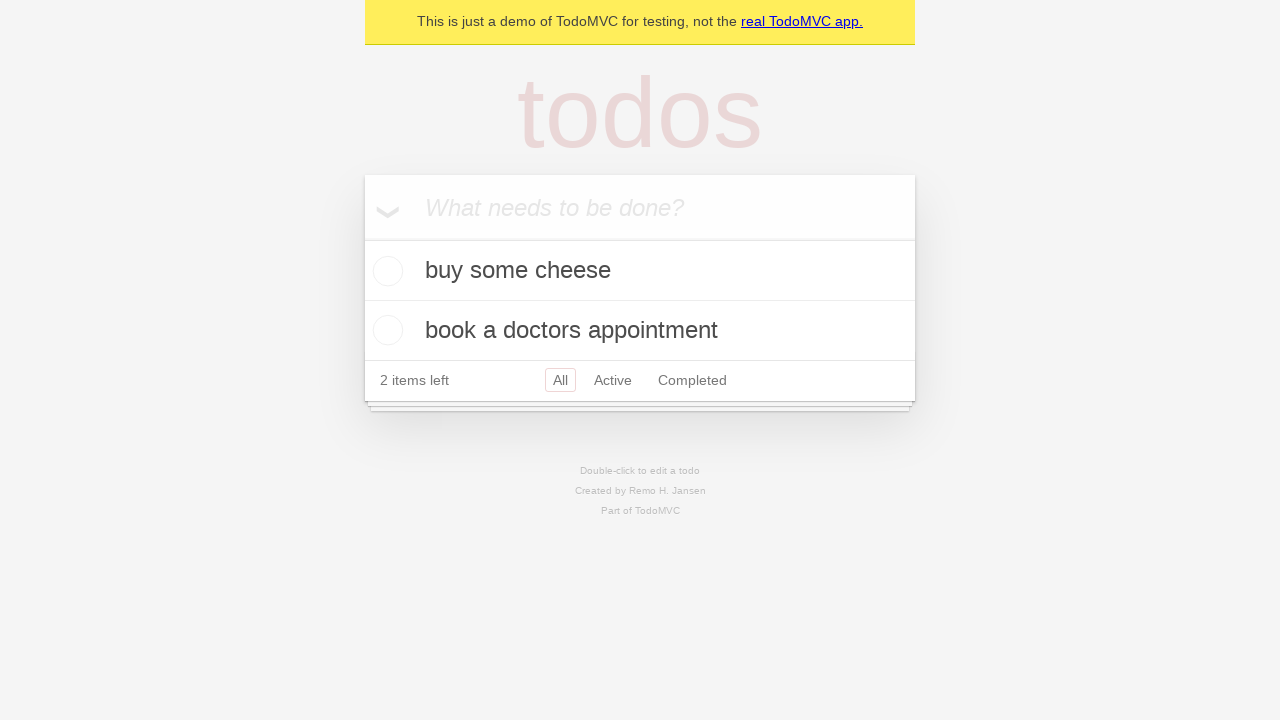